Tests browser zoom functionality by using JavaScript to change the page zoom level to 50% and then to 80%

Starting URL: https://testautomationpractice.blogspot.com/

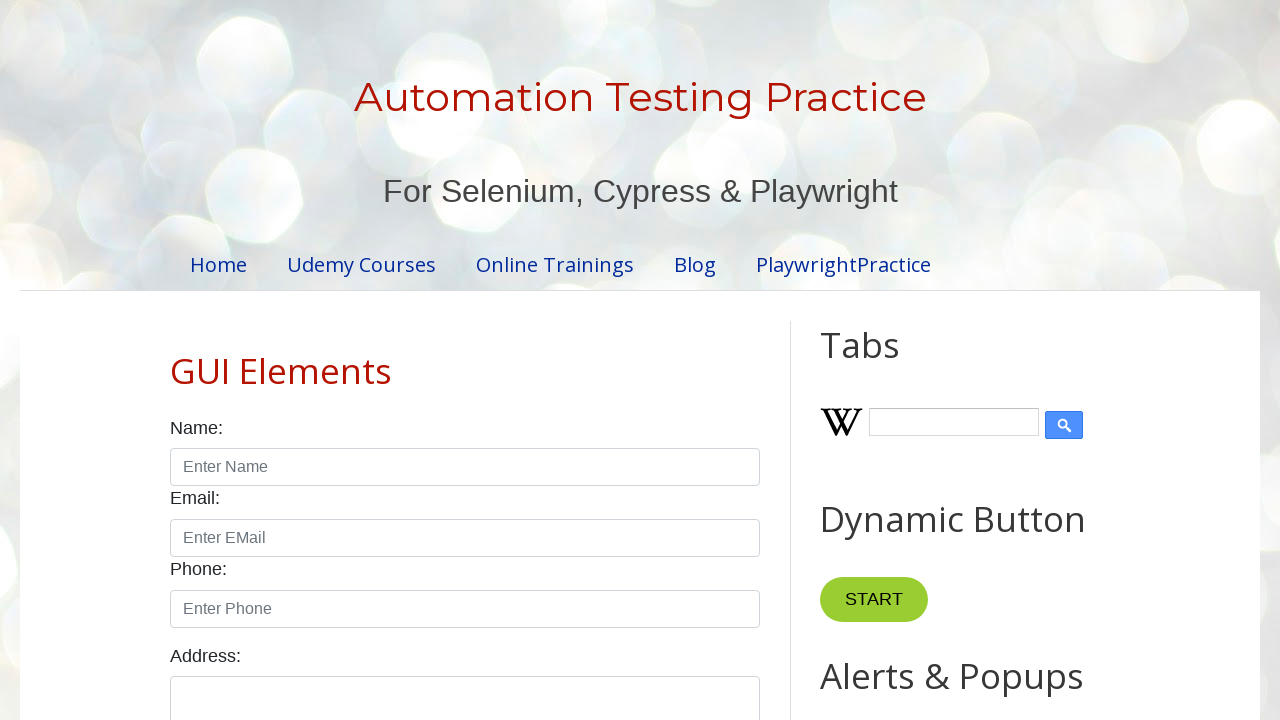

Page loaded (domcontentloaded state)
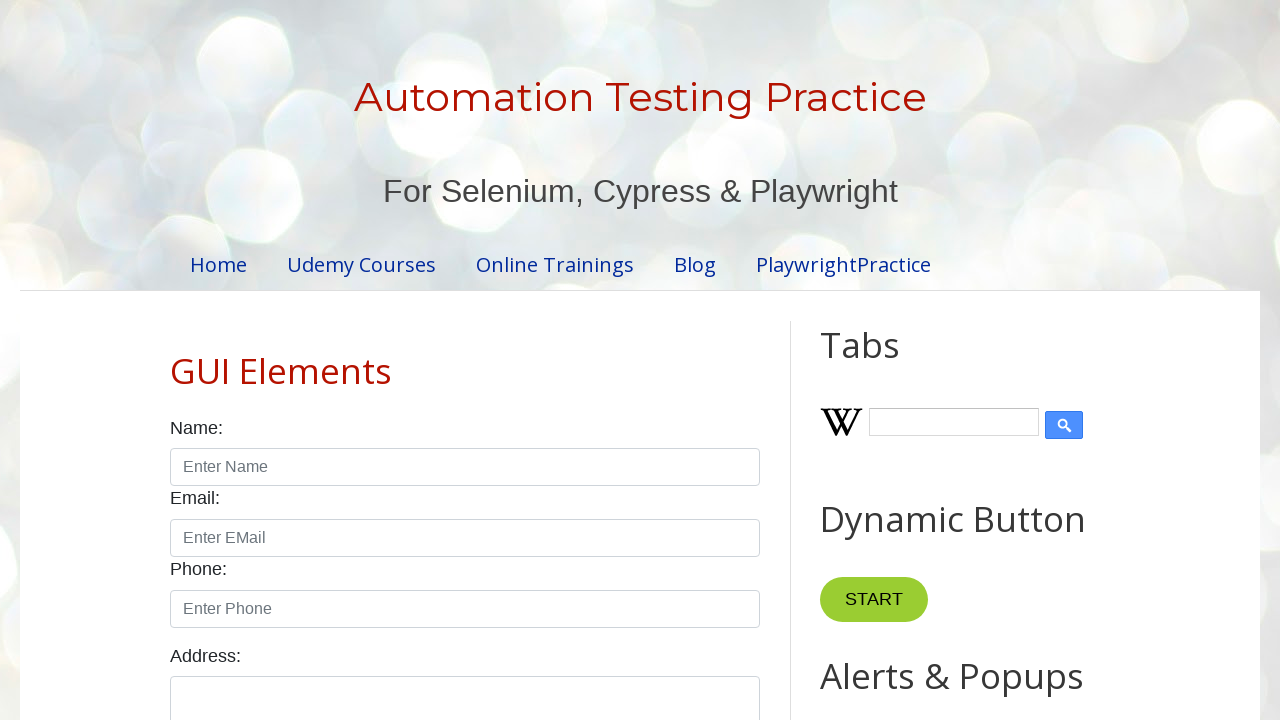

Set page zoom to 50%
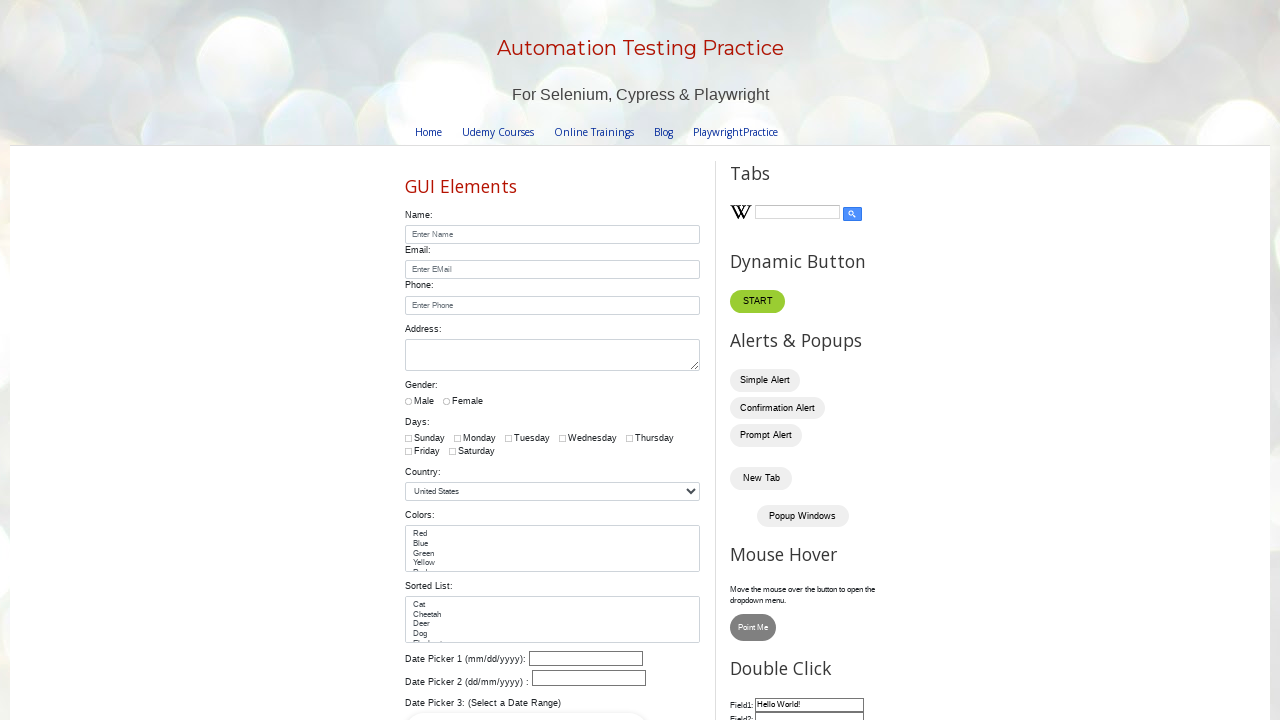

Waited 3 seconds to observe 50% zoom effect
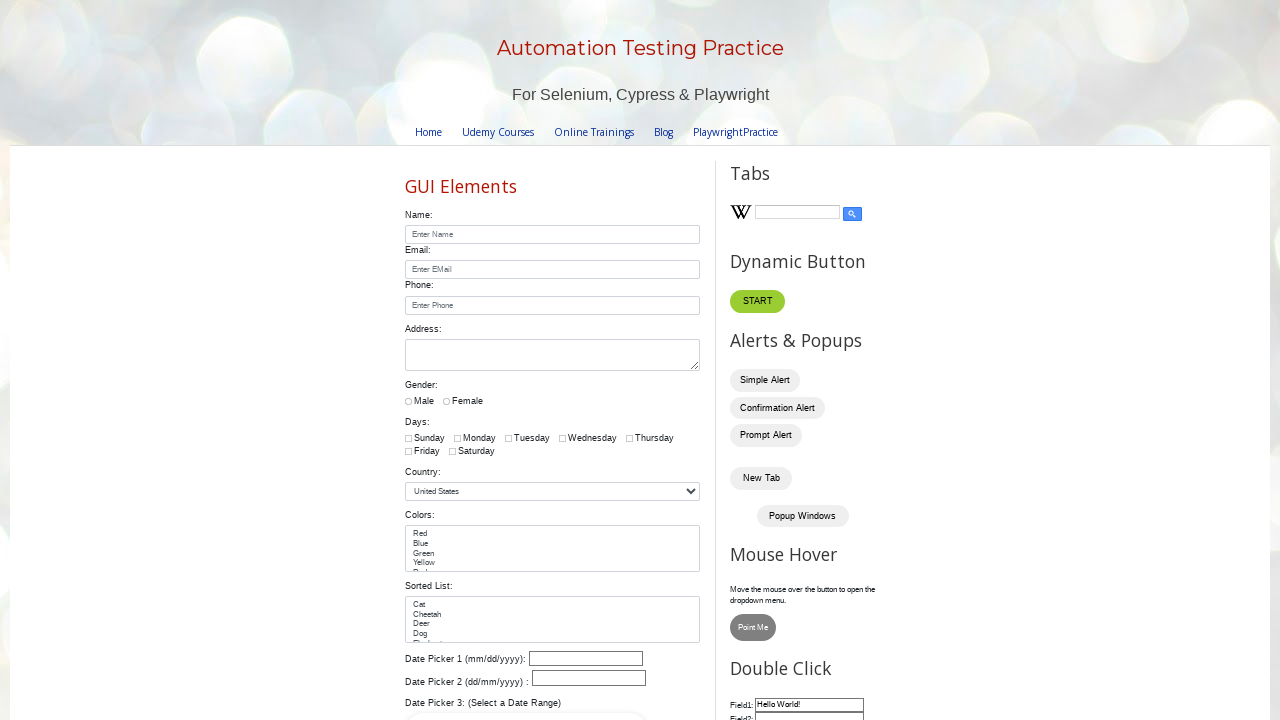

Set page zoom to 80%
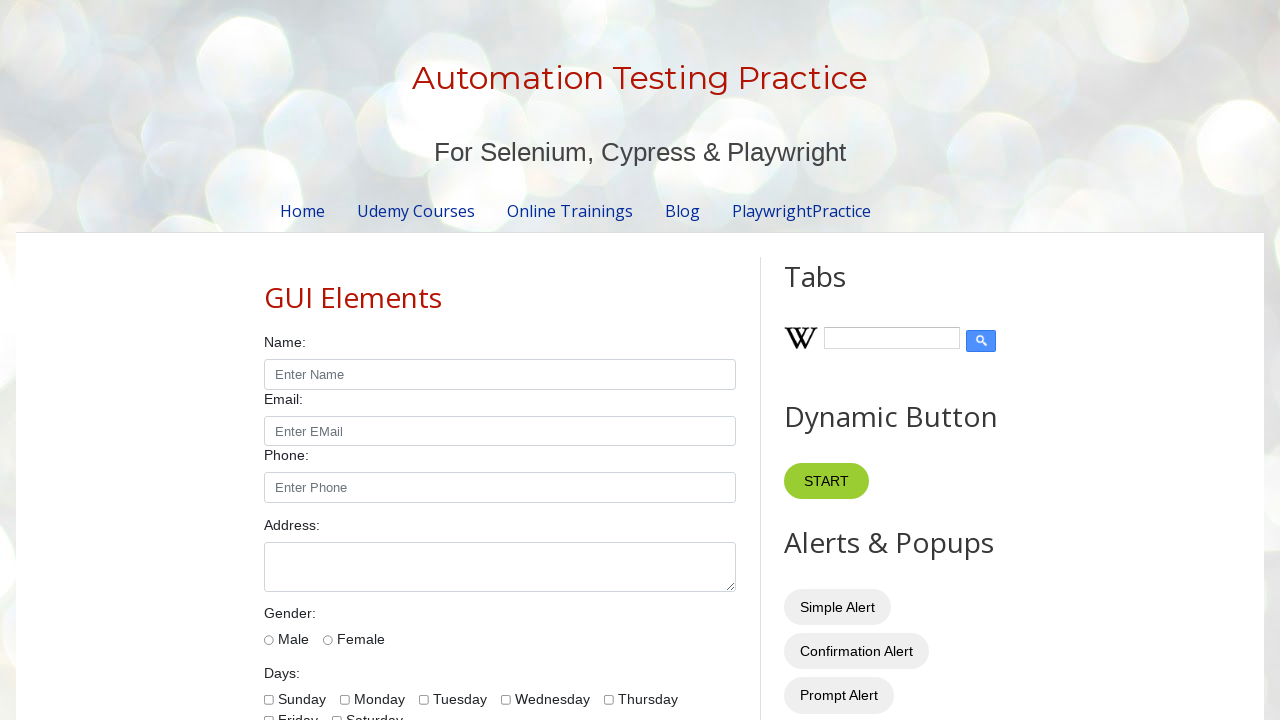

Waited 3 seconds to observe 80% zoom effect
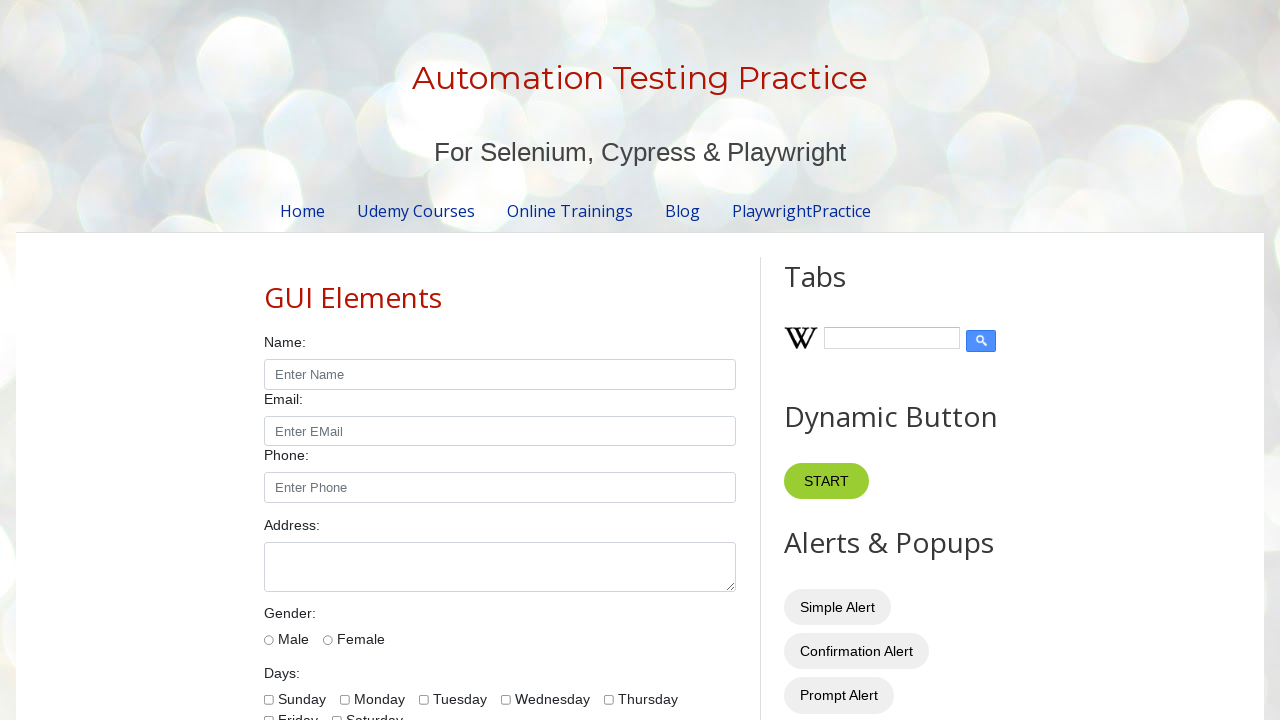

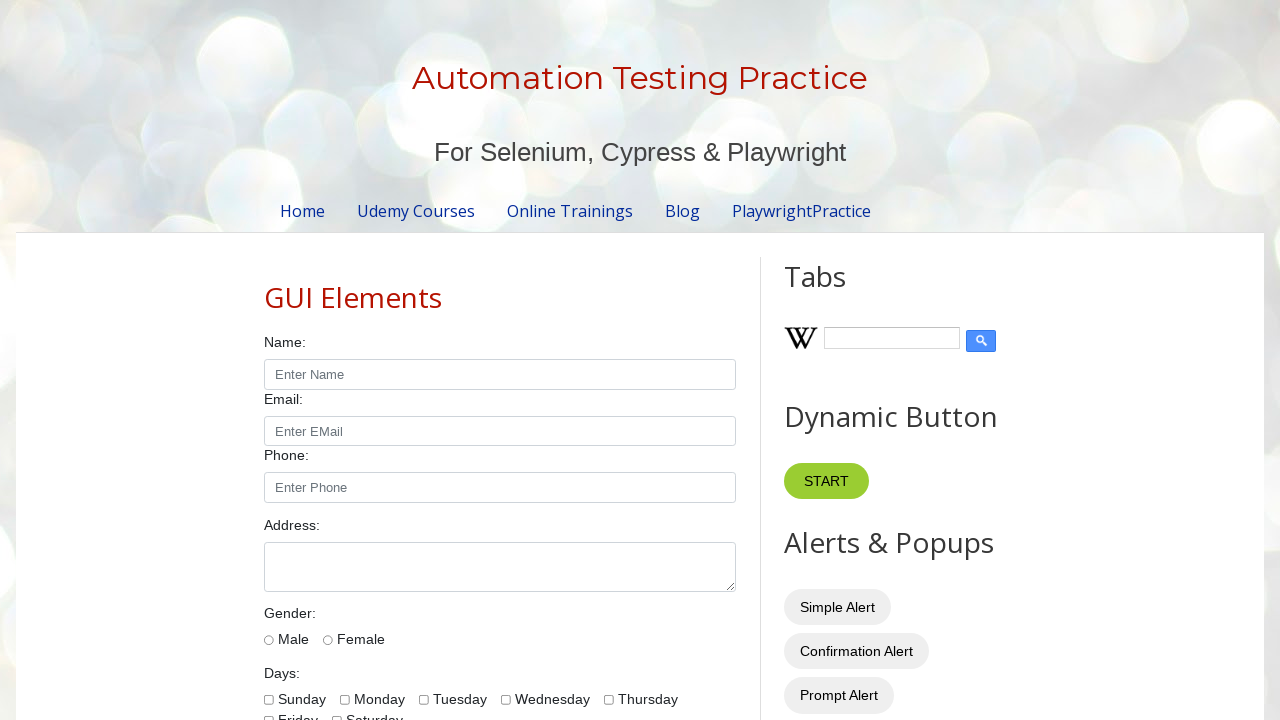